Tests keyboard input by entering text in a name field and clicking a button

Starting URL: https://formy-project.herokuapp.com/keypress

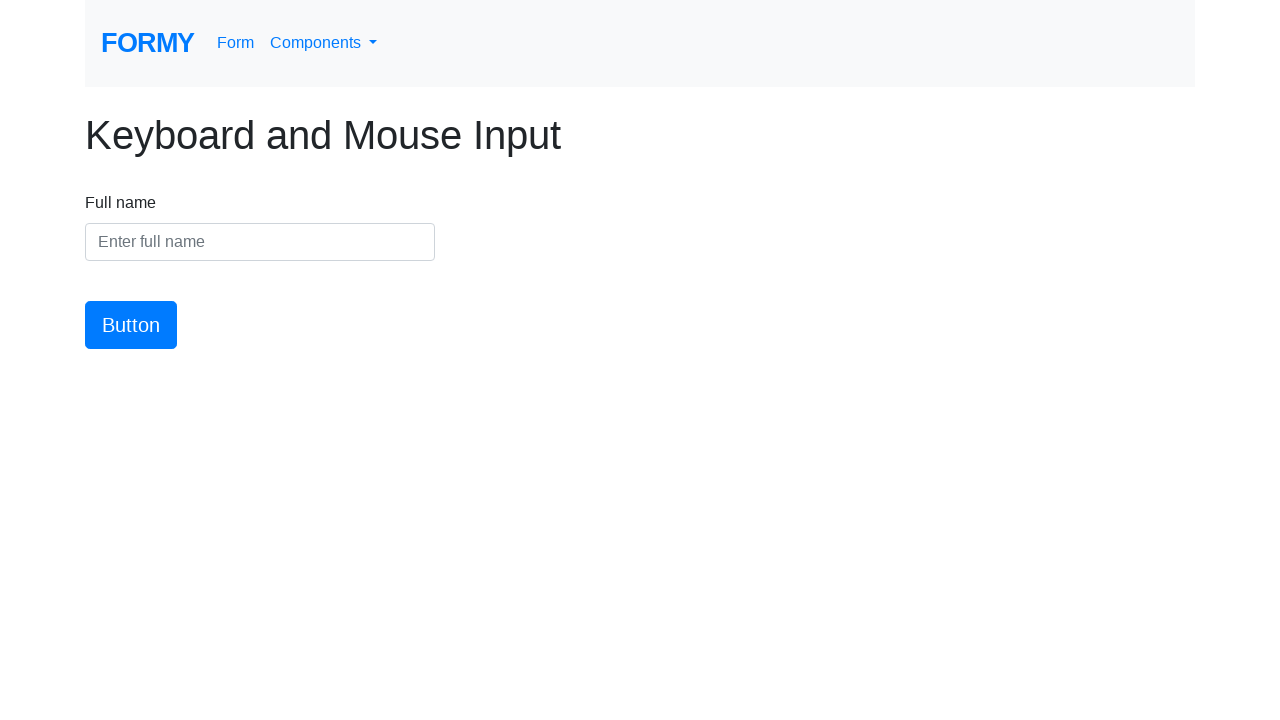

Clicked on name field at (260, 242) on #name
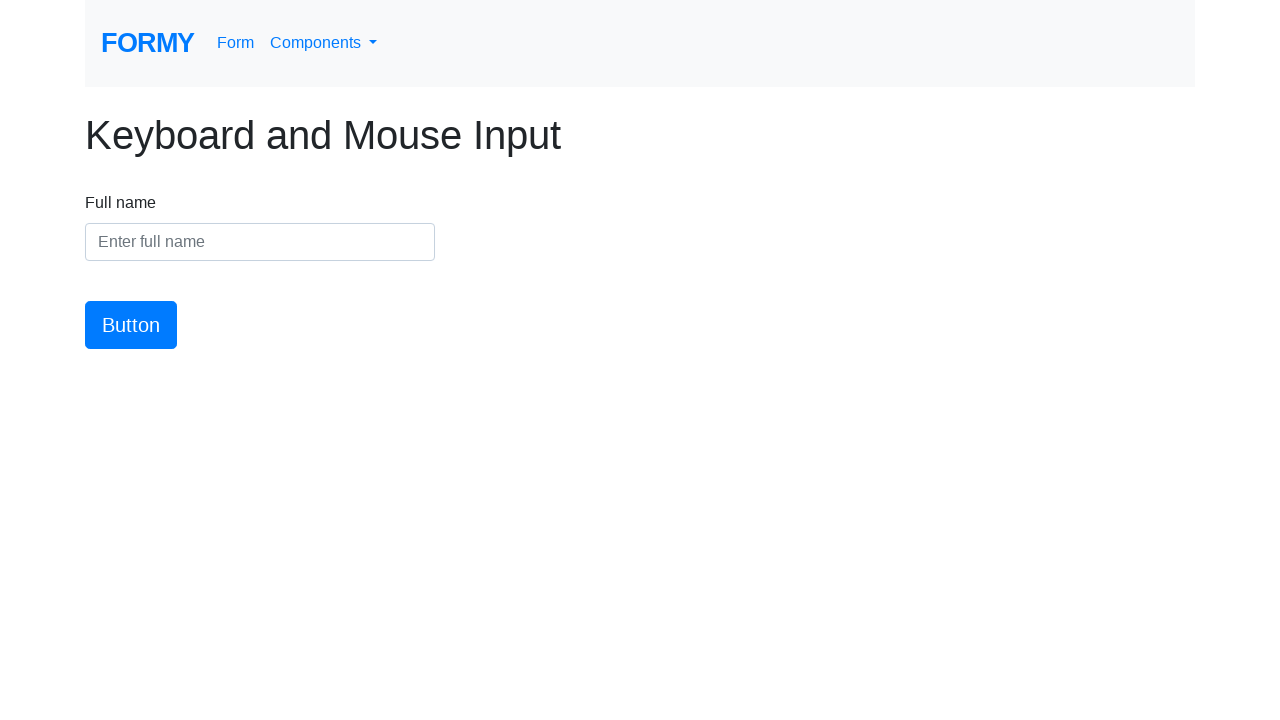

Entered full name 'John Smith Anderson' in name field on #name
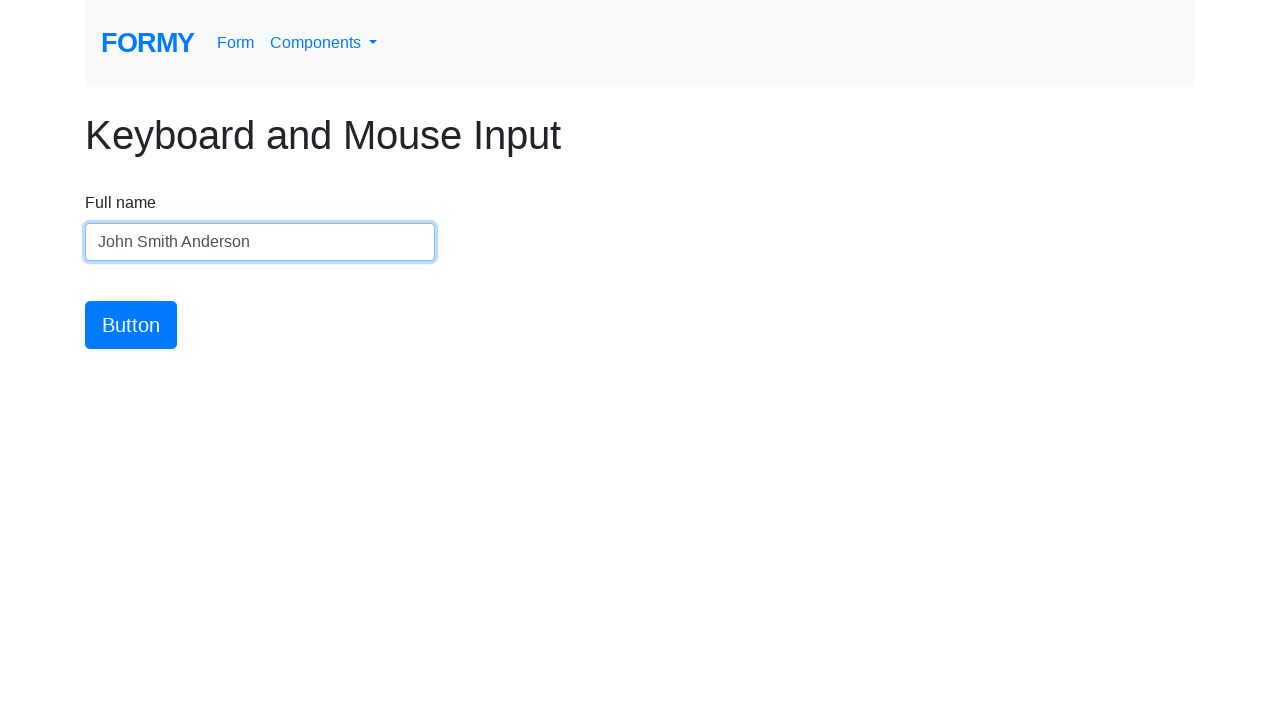

Clicked button to submit form at (131, 325) on #button
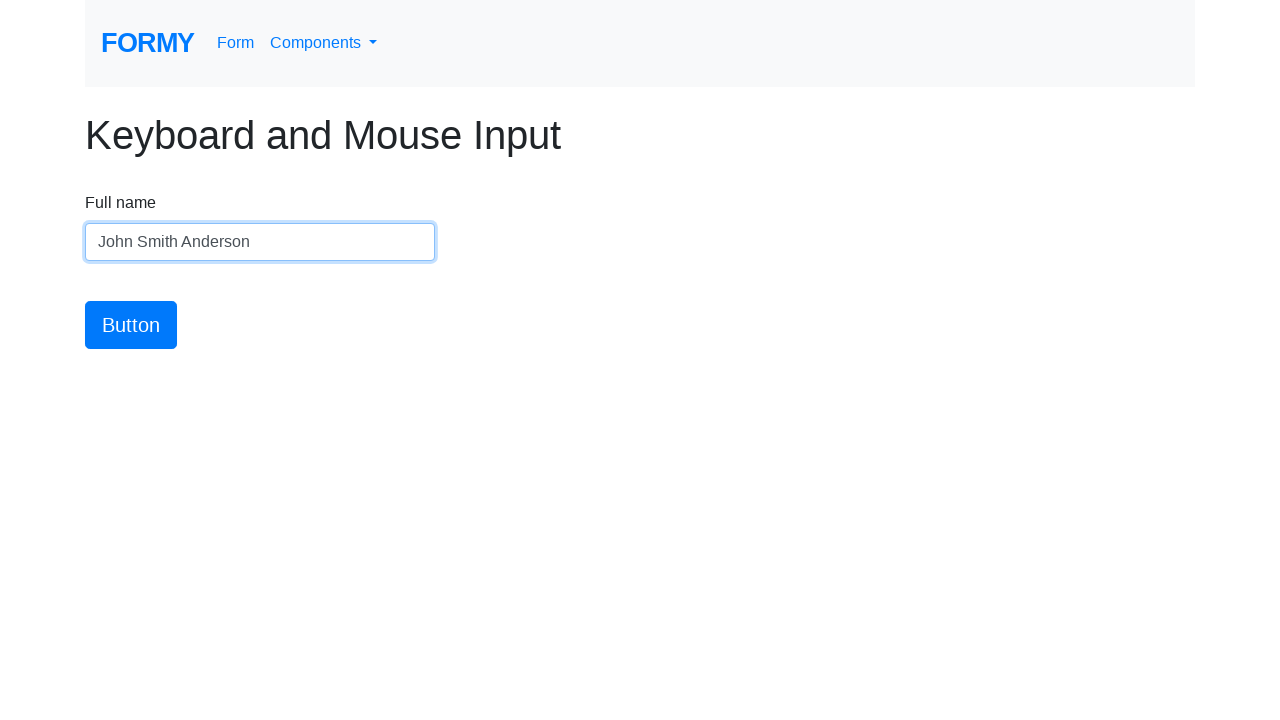

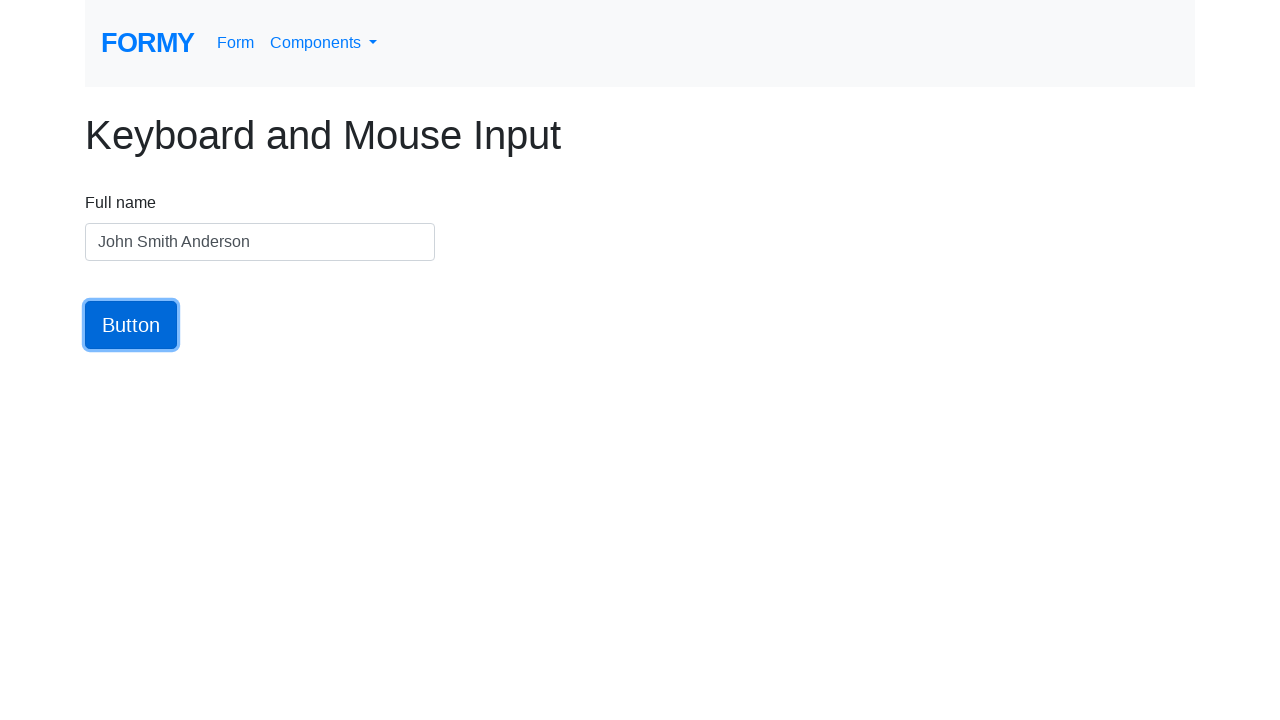